Tests marking all todo items as completed using the toggle-all checkbox

Starting URL: https://demo.playwright.dev/todomvc

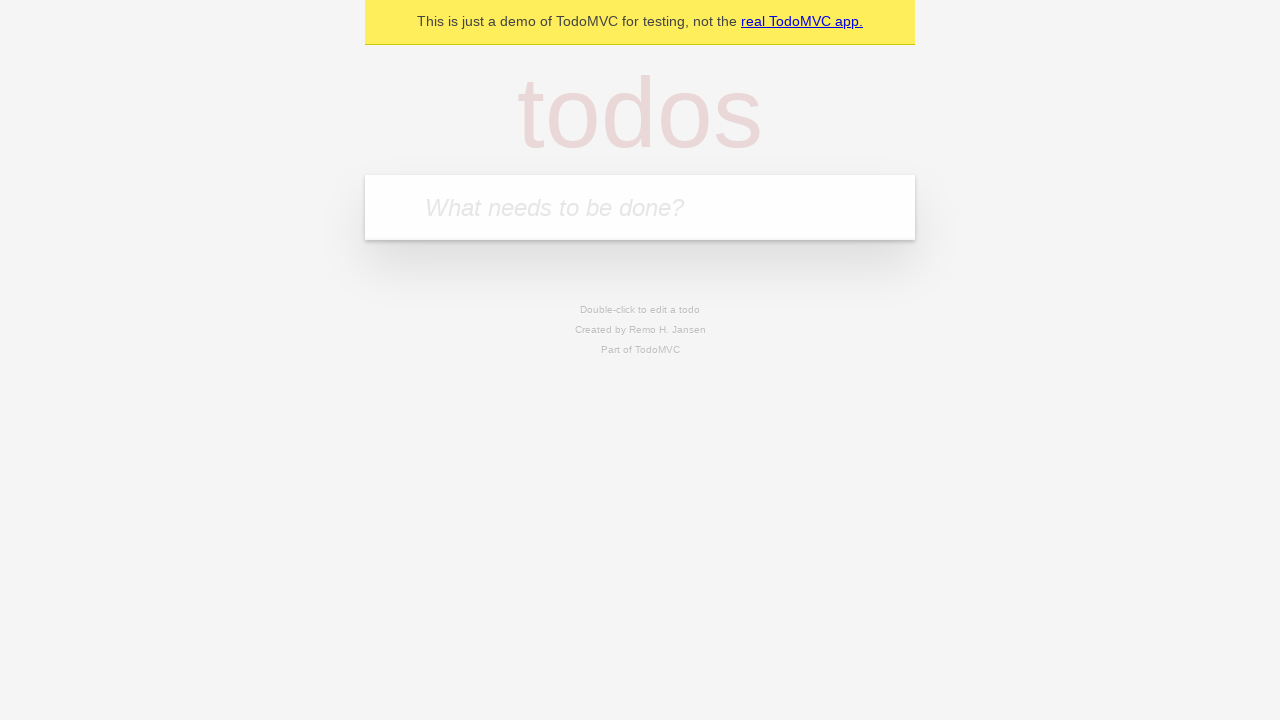

Navigated to TodoMVC demo page
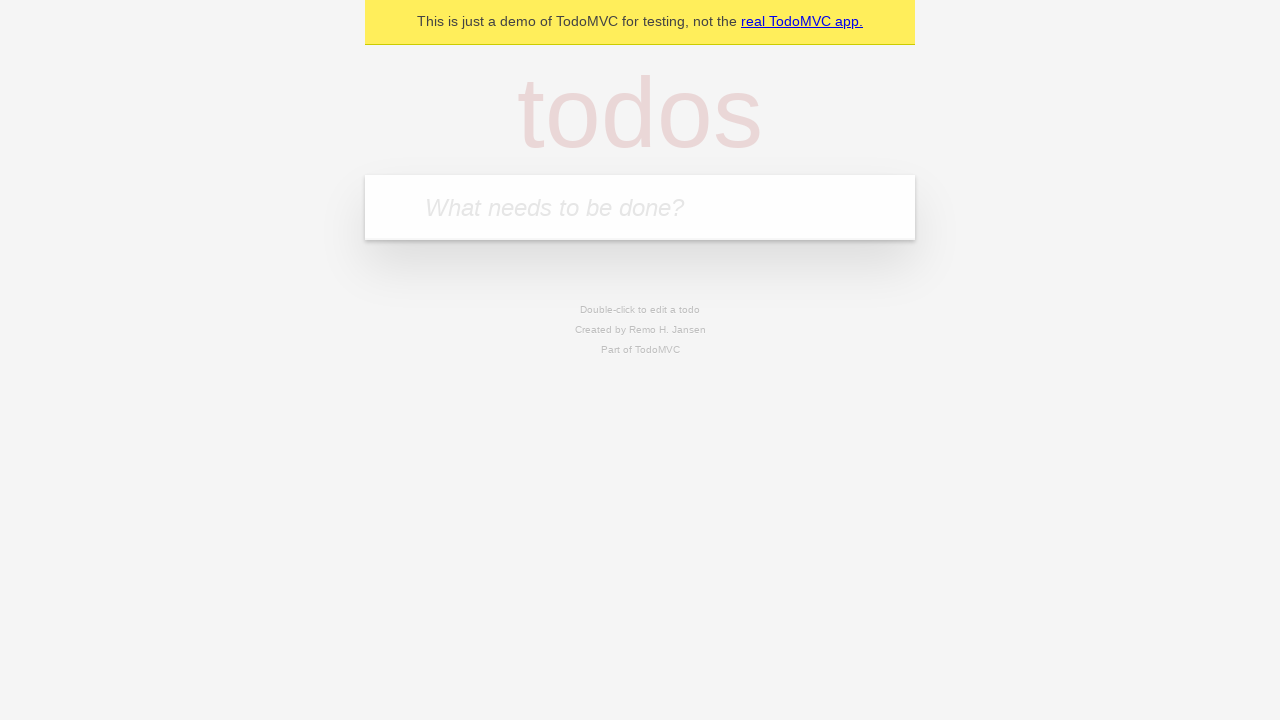

Located the todo input field
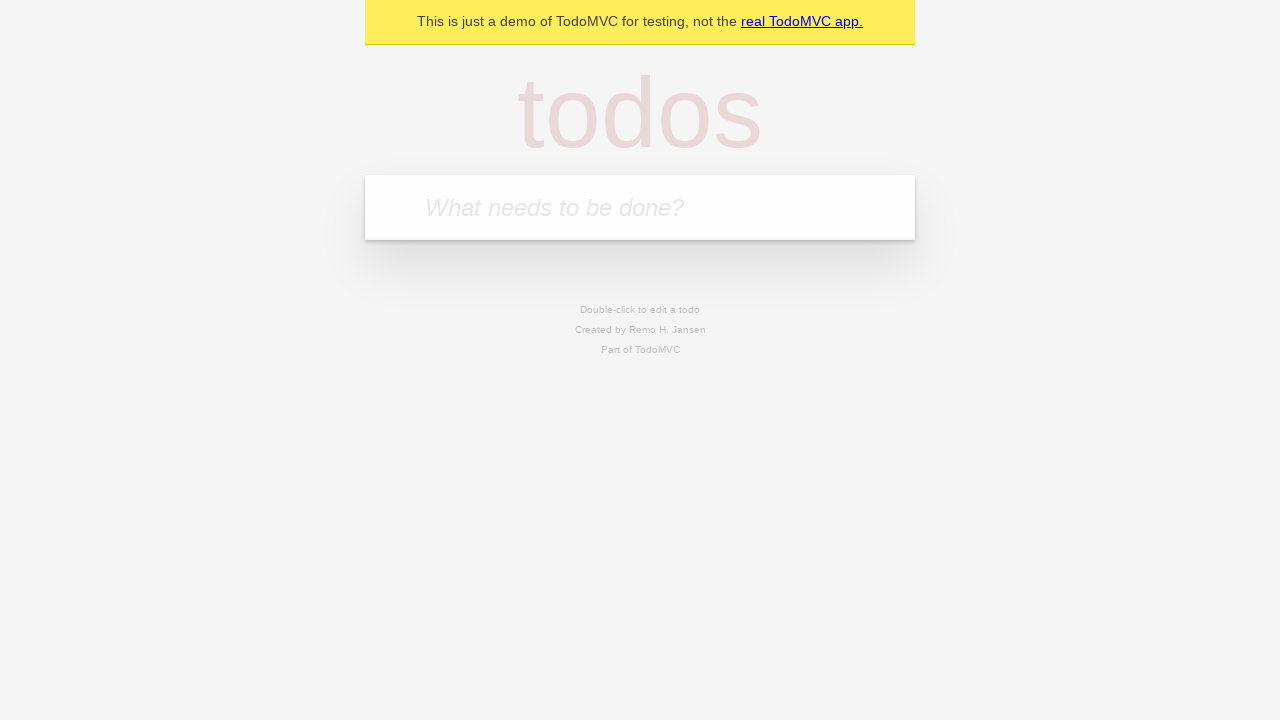

Filled todo input with 'buy some cheese' on internal:attr=[placeholder="What needs to be done?"i]
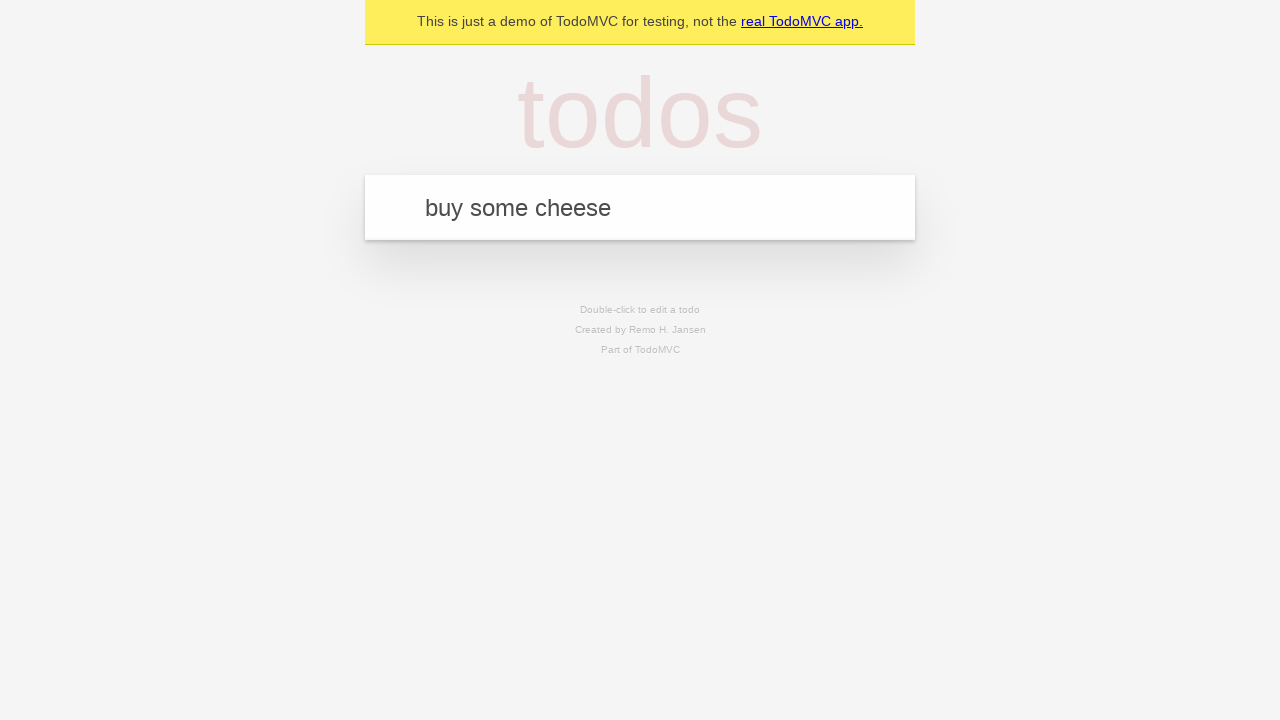

Pressed Enter to add 'buy some cheese' to the todo list on internal:attr=[placeholder="What needs to be done?"i]
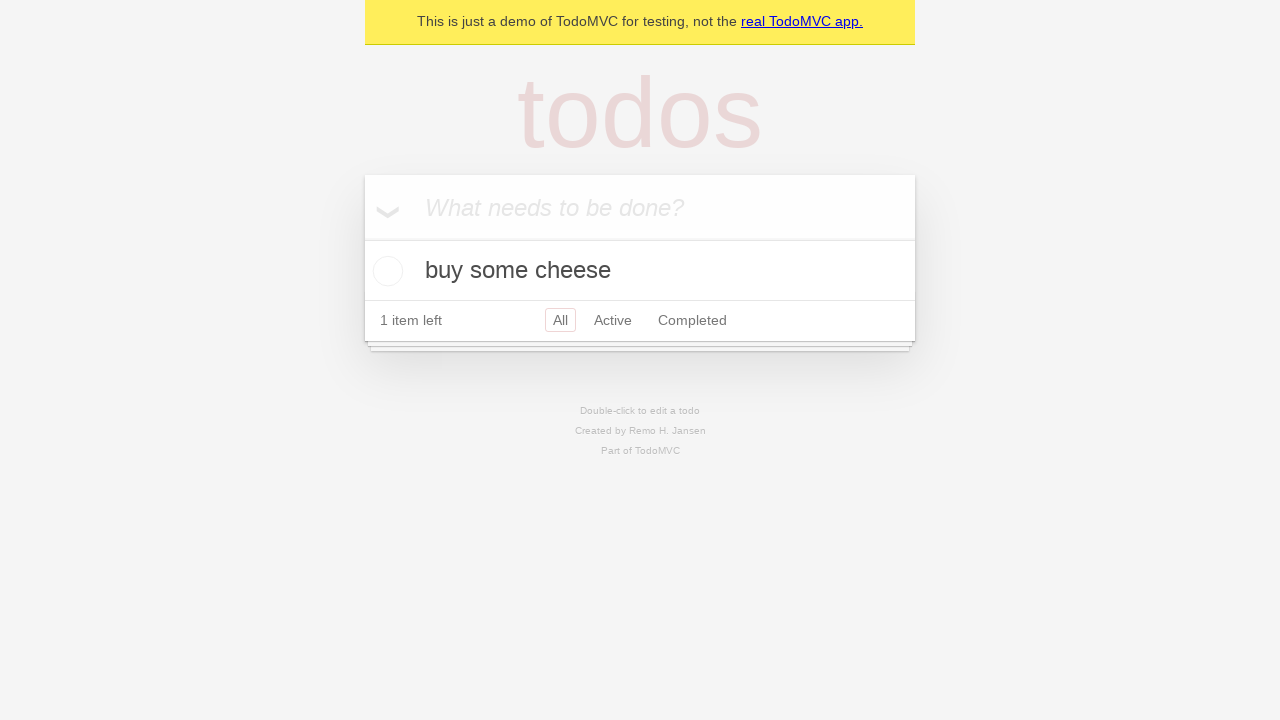

Filled todo input with 'feed the cat' on internal:attr=[placeholder="What needs to be done?"i]
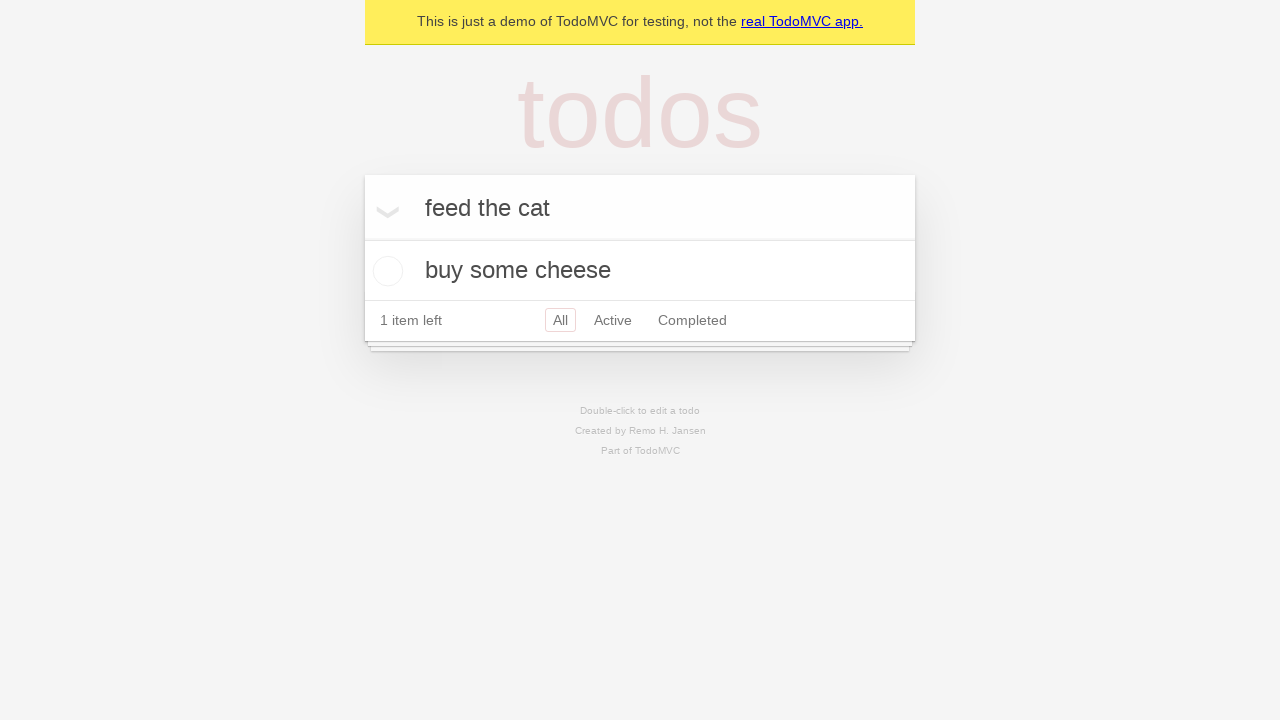

Pressed Enter to add 'feed the cat' to the todo list on internal:attr=[placeholder="What needs to be done?"i]
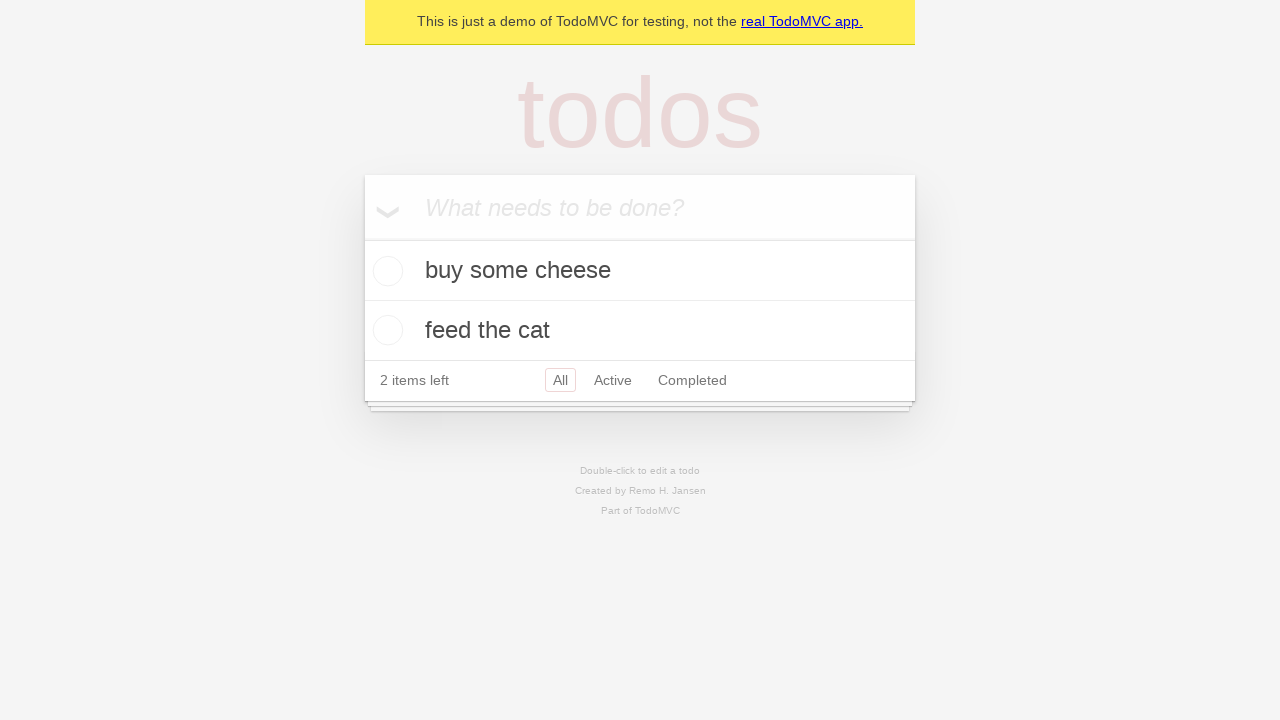

Filled todo input with 'book a doctors appointment' on internal:attr=[placeholder="What needs to be done?"i]
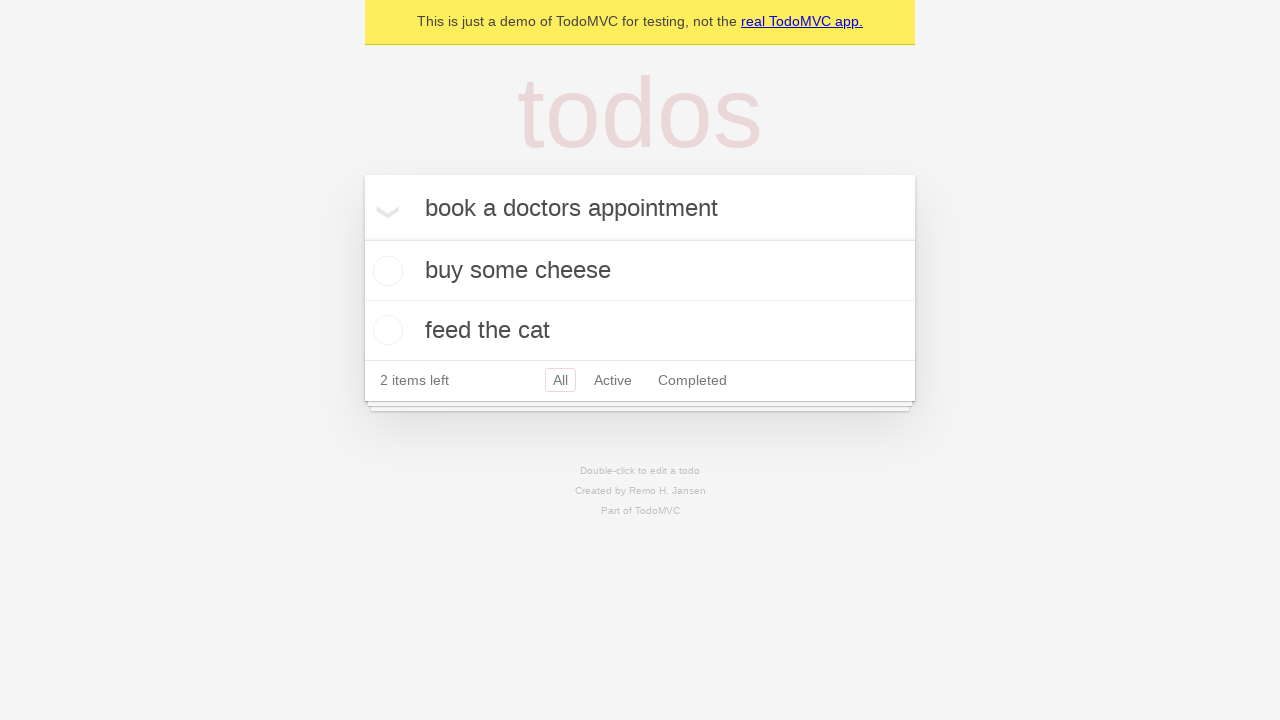

Pressed Enter to add 'book a doctors appointment' to the todo list on internal:attr=[placeholder="What needs to be done?"i]
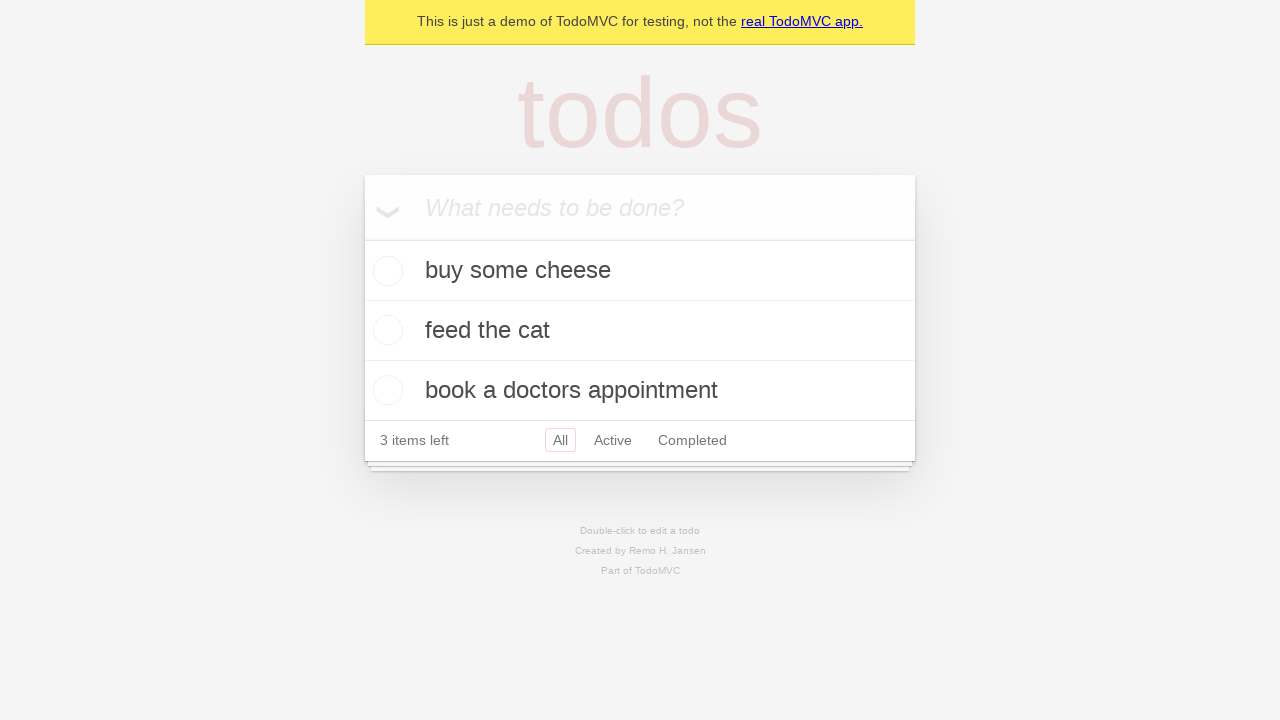

Waited for all 3 todo items to be displayed
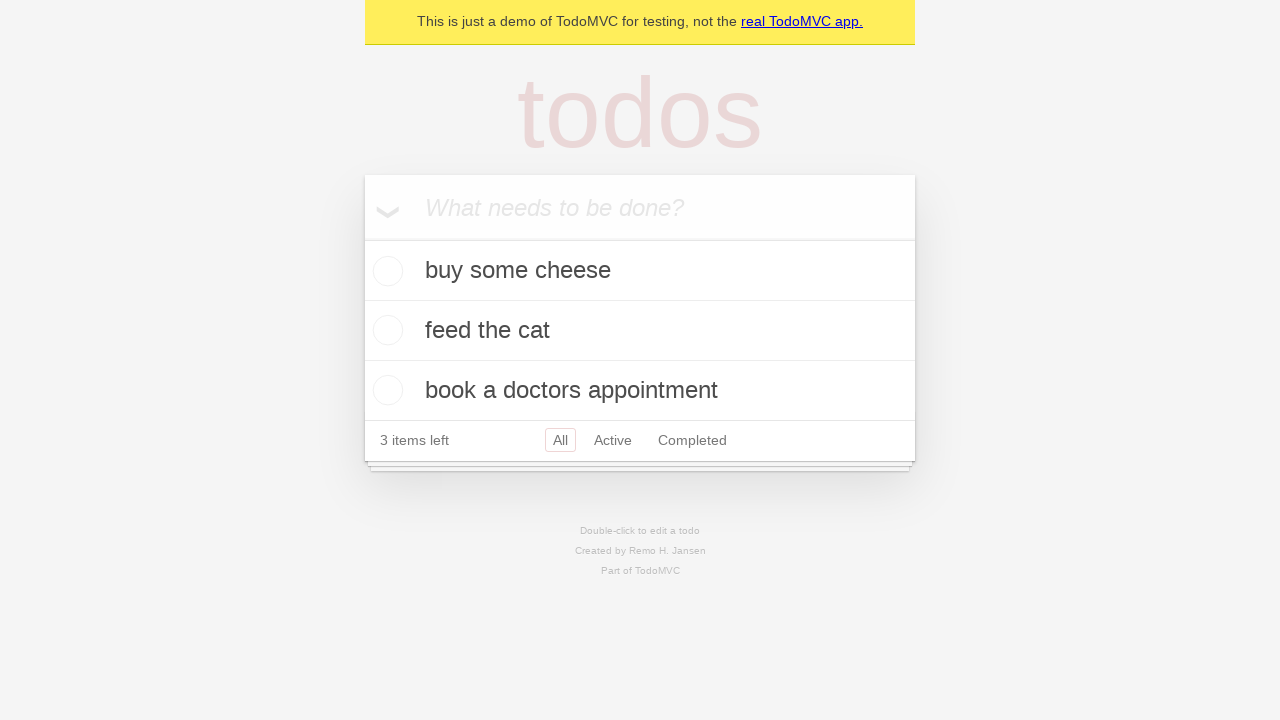

Clicked 'Mark all as complete' checkbox to mark all todos as completed at (362, 238) on internal:label="Mark all as complete"i
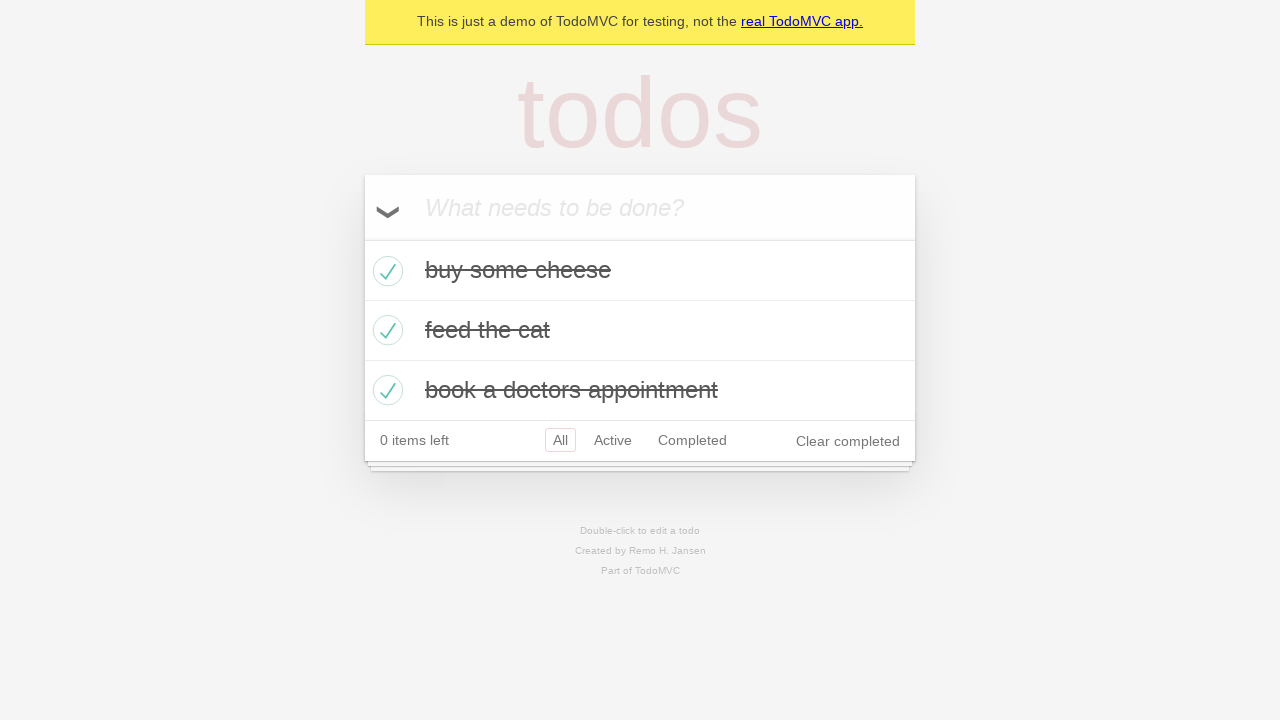

Verified that all todo items have been marked as completed
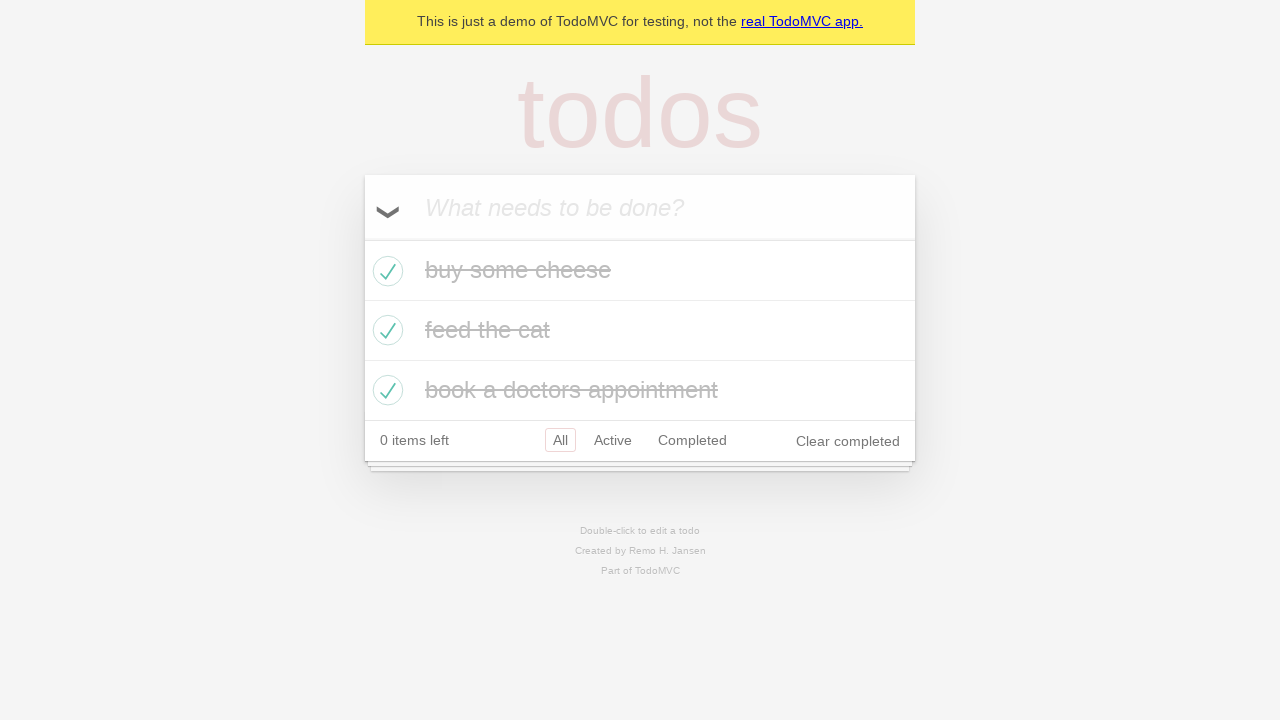

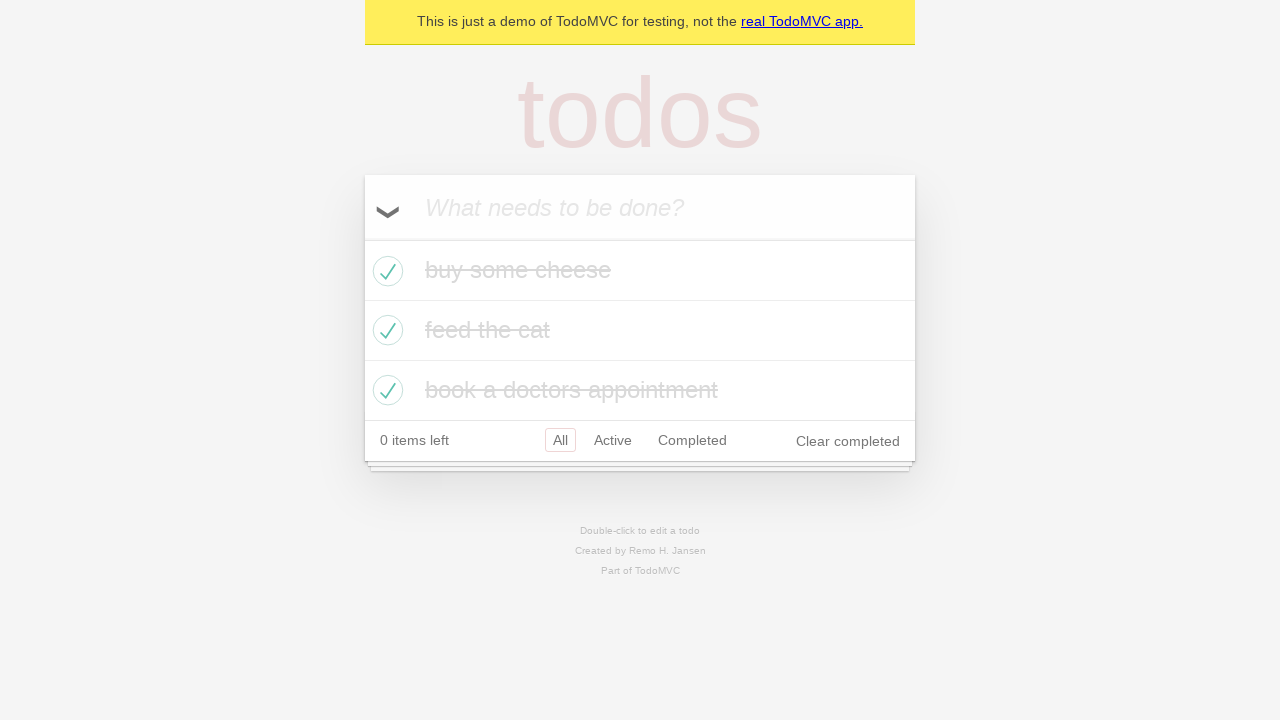